Tests keyboard interactions by filling a form and using keyboard shortcuts to copy text from one field to another

Starting URL: https://demoqa.com/text-box

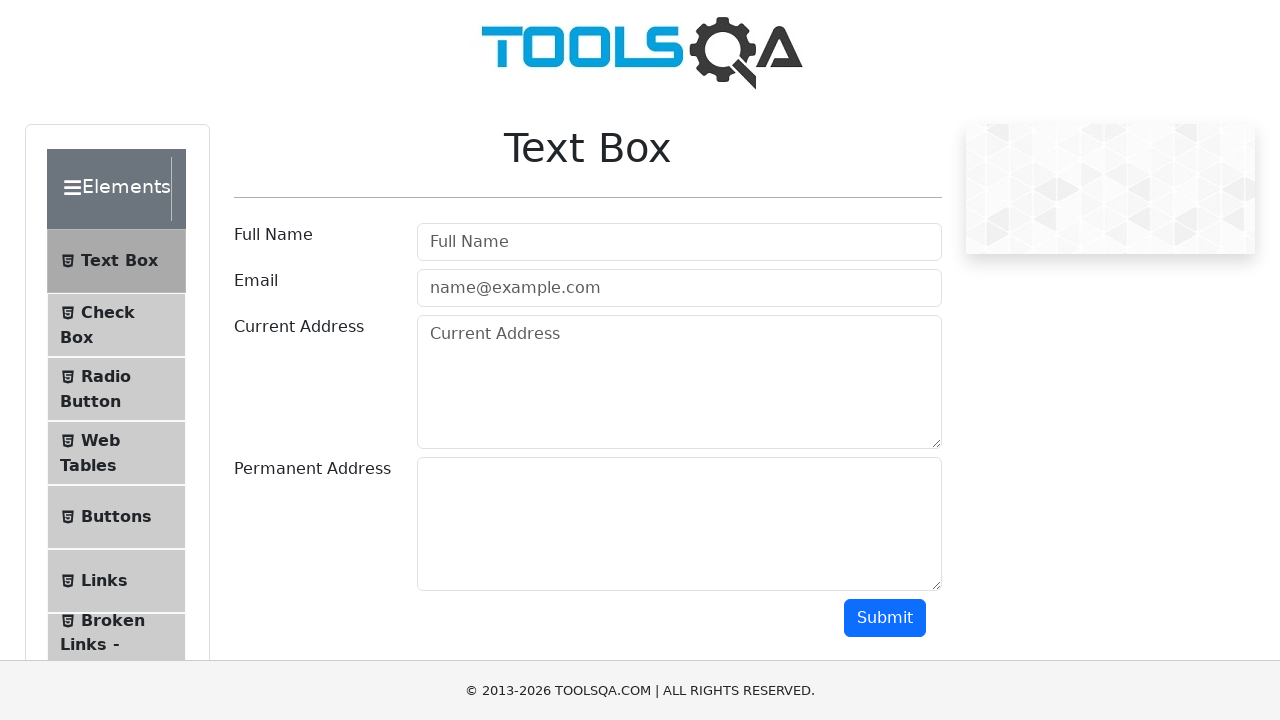

Filled full name field with 'Mr.Peter Haynes' on //input[@id='userName']
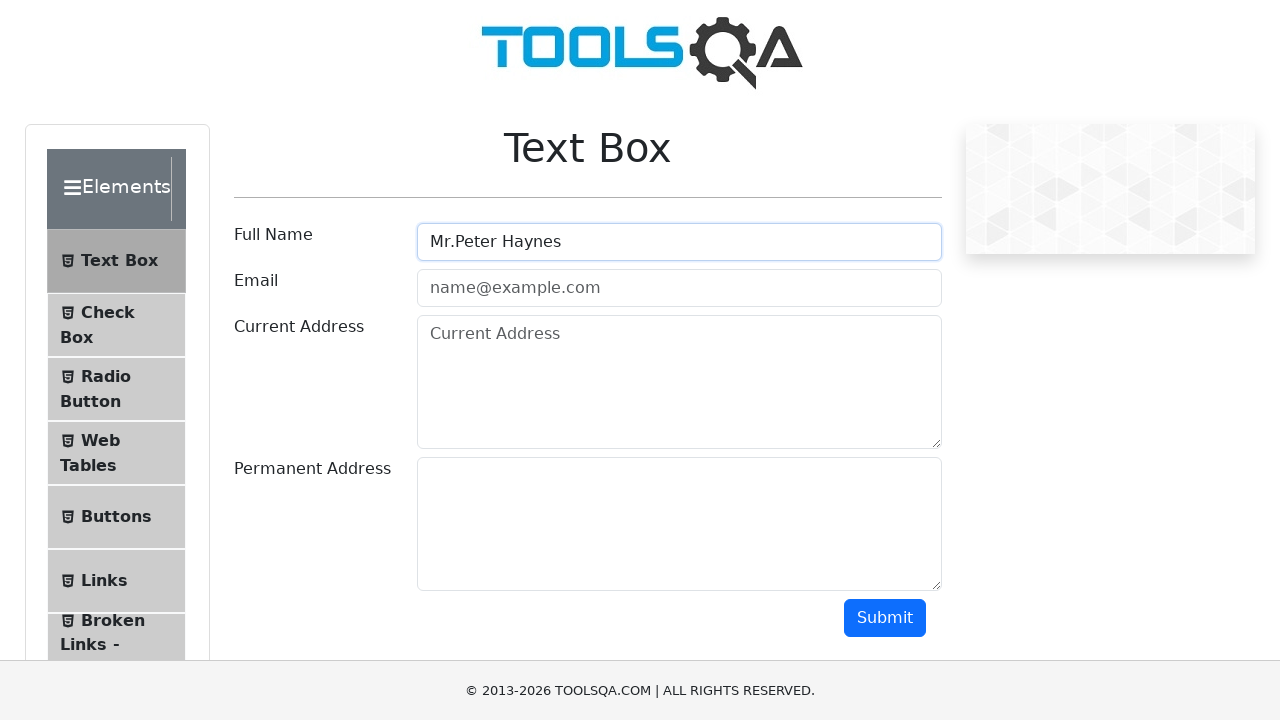

Selected all text in full name field using Ctrl+A on xpath=//input[@id='userName']
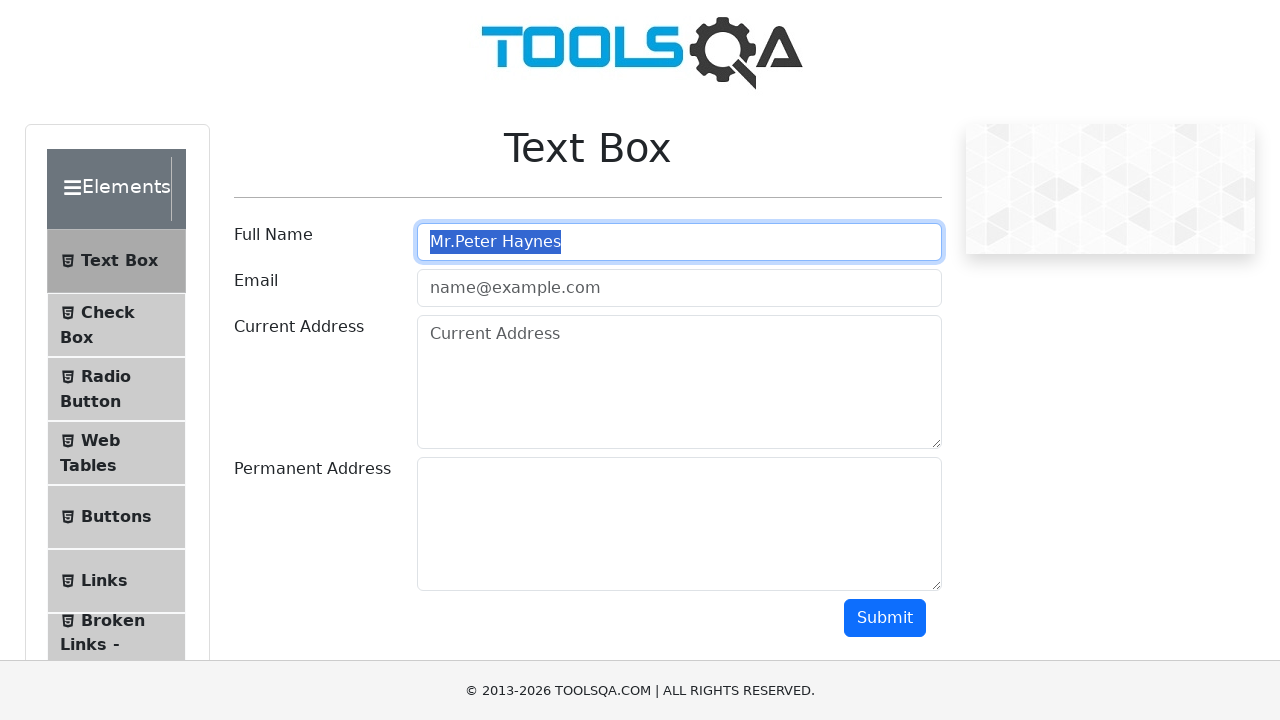

Filled email field with 'PeterHaynes@toolsqa.com' on //input[@id='userEmail']
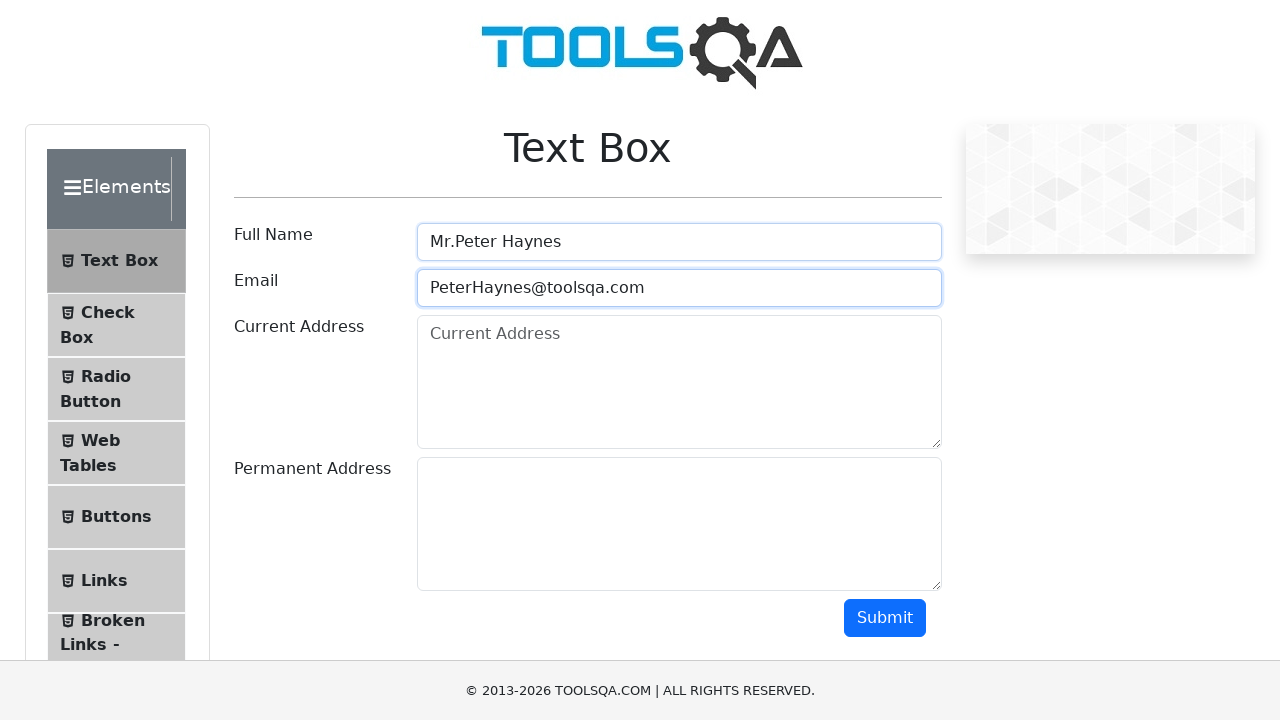

Filled current address field with '43 School Lane London EC71 9GO' on //textarea[@id='currentAddress']
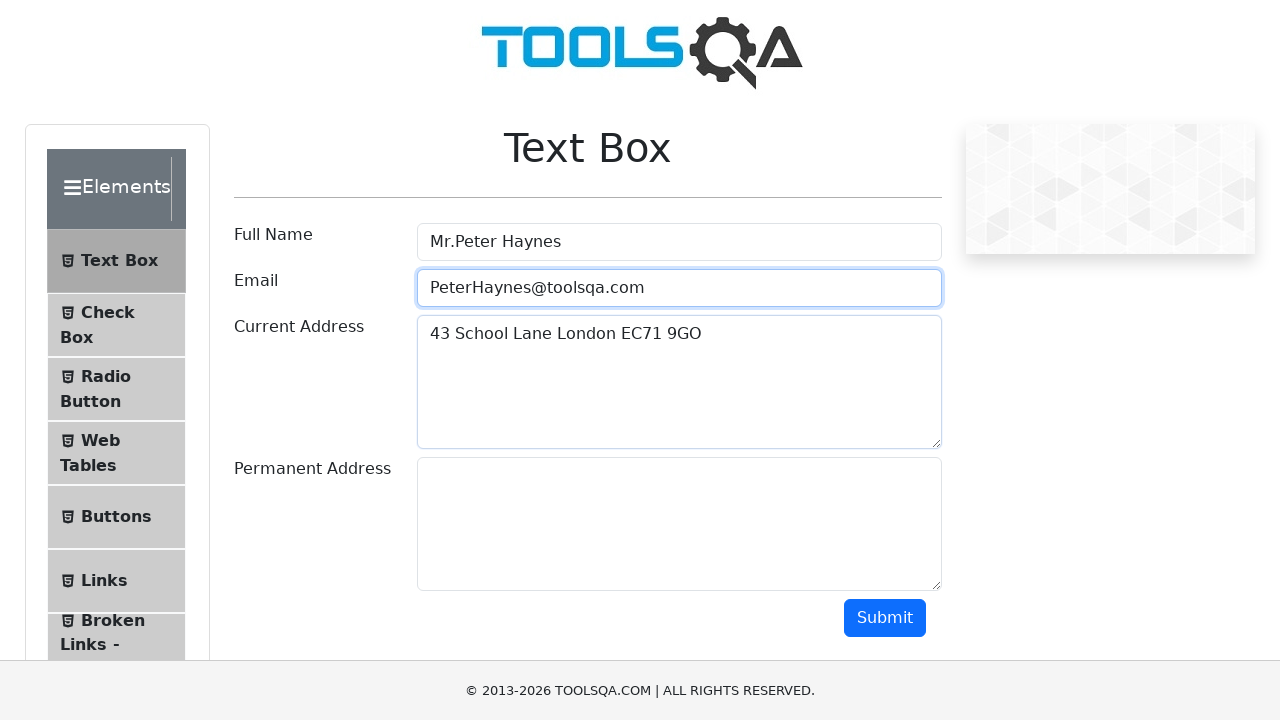

Selected all text in current address field using Ctrl+A on xpath=//textarea[@id='currentAddress']
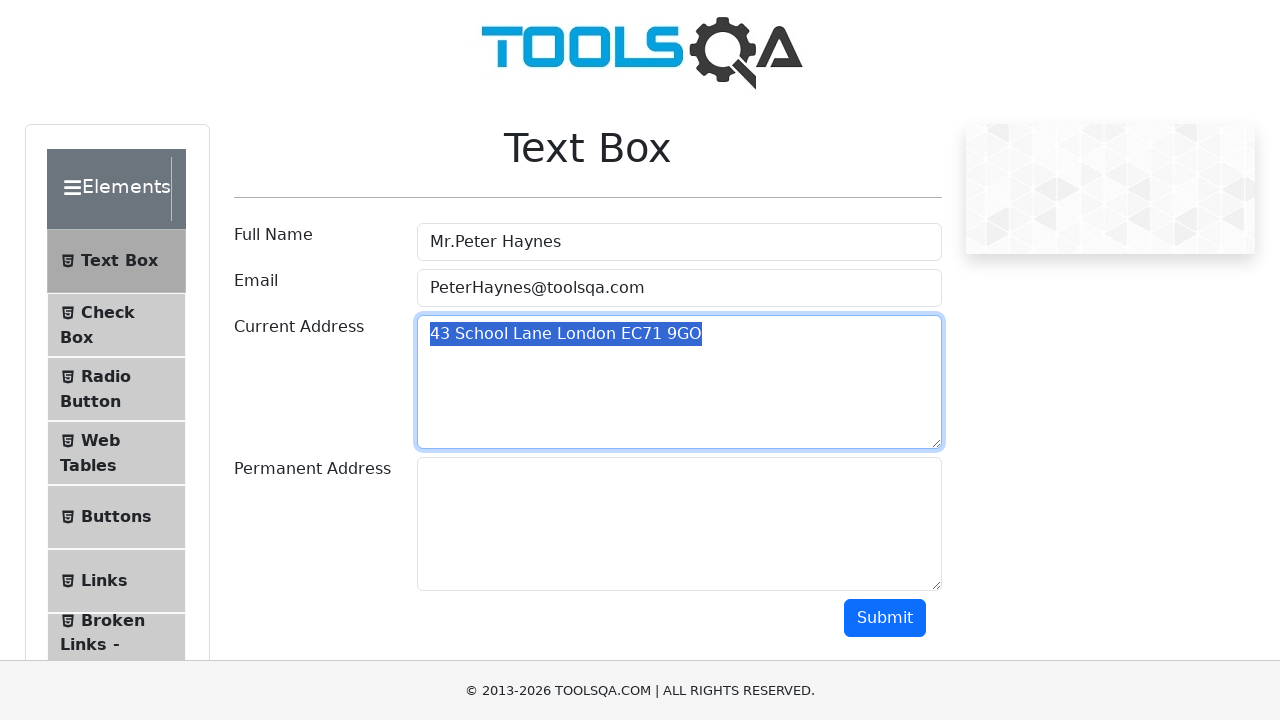

Copied current address text using Ctrl+C on xpath=//textarea[@id='currentAddress']
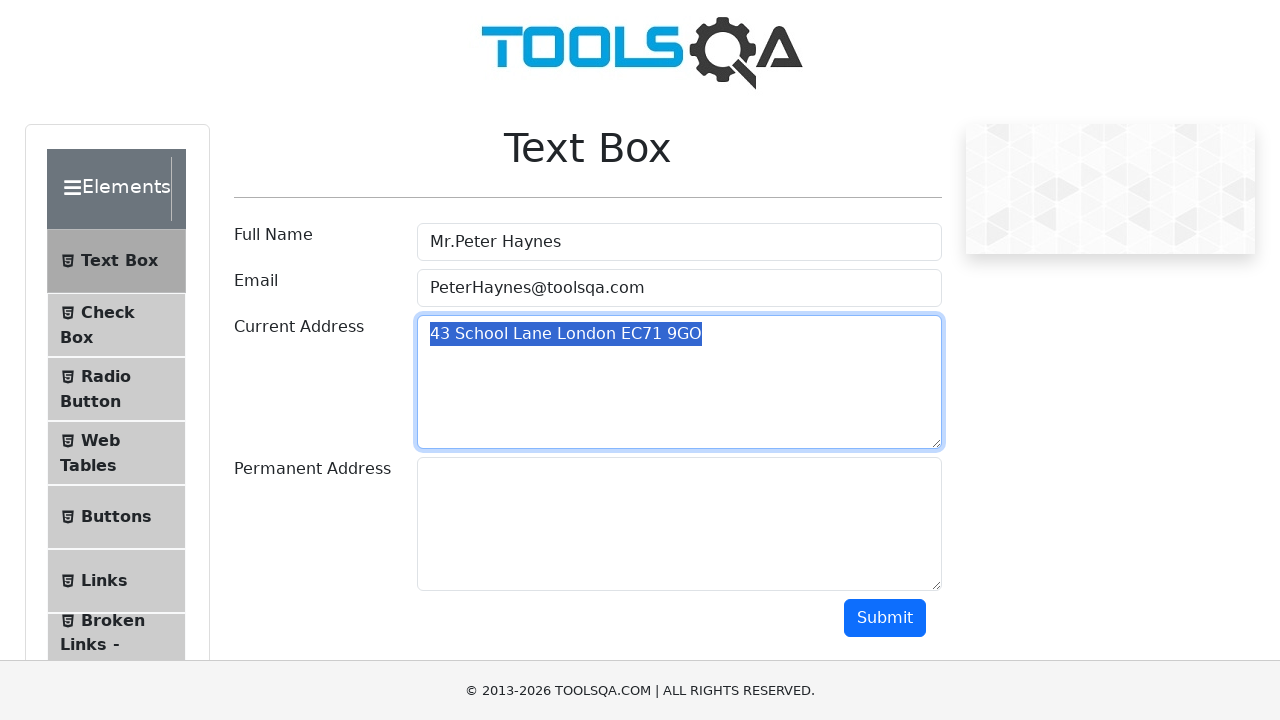

Pressed Tab to navigate to permanent address field on //textarea[@id='currentAddress']
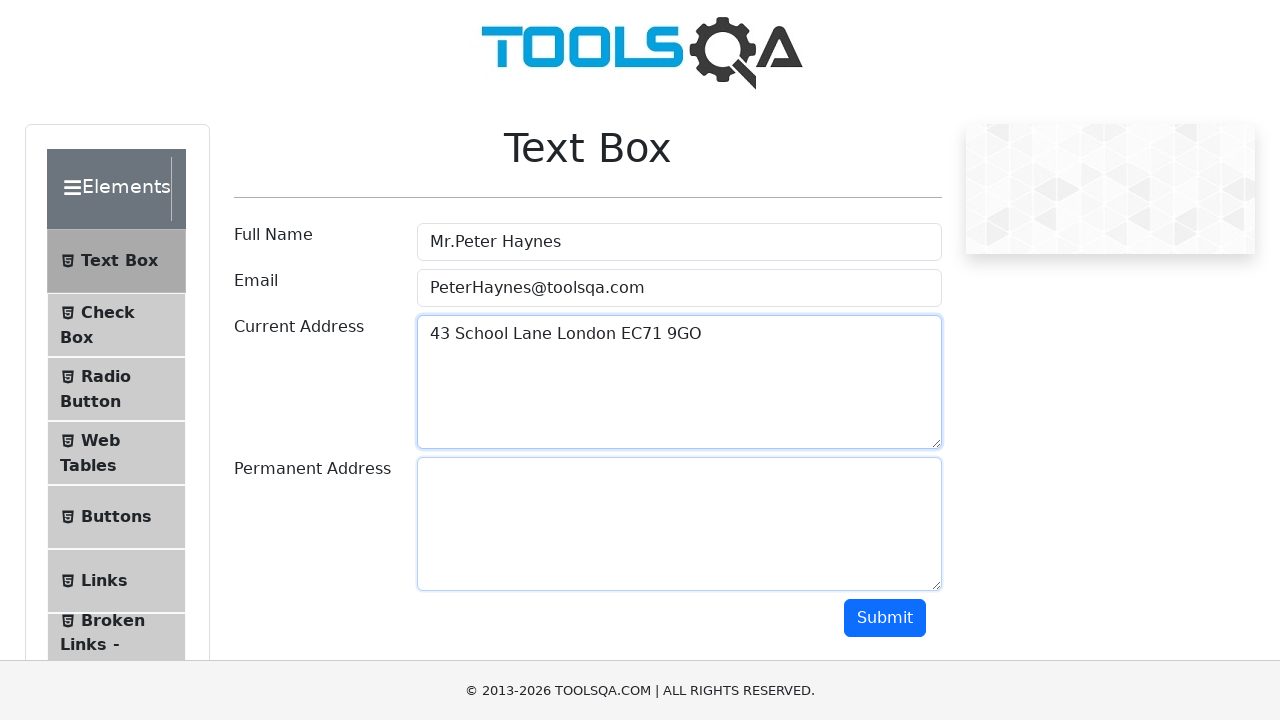

Pasted address text to permanent address field using Ctrl+V on xpath=//textarea[@id='permanentAddress']
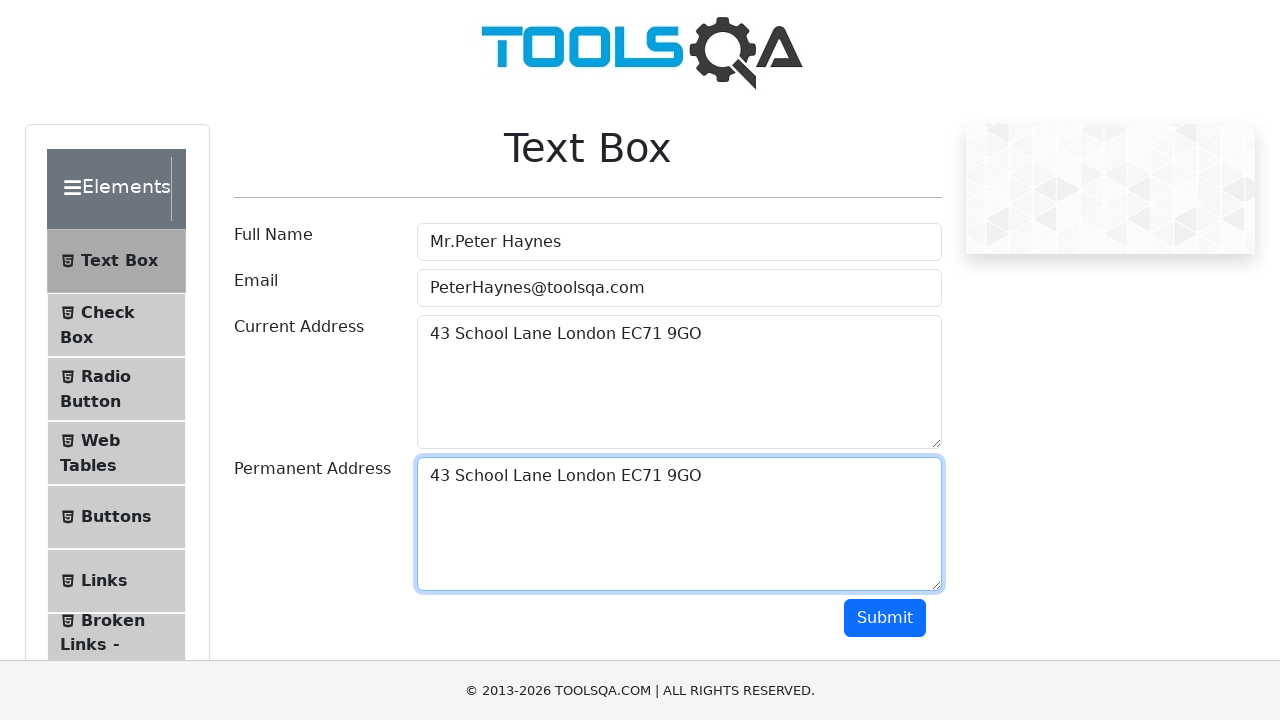

Retrieved current address value for verification
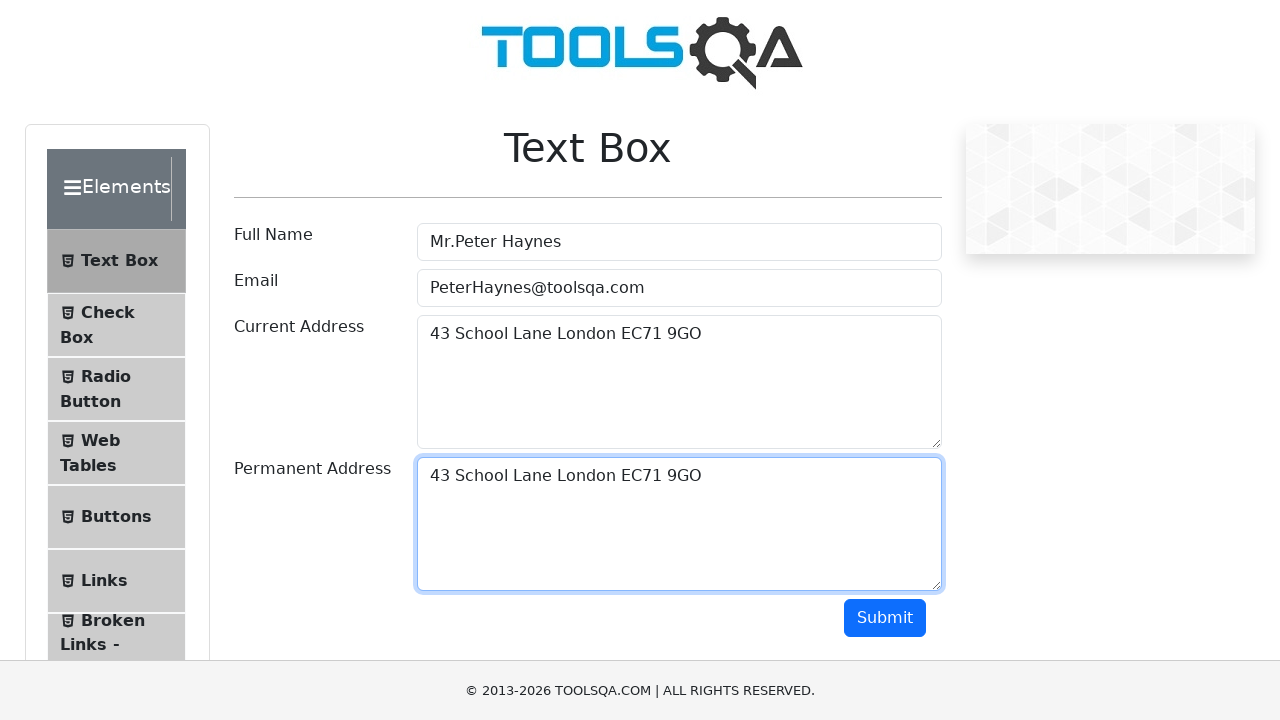

Retrieved permanent address value for verification
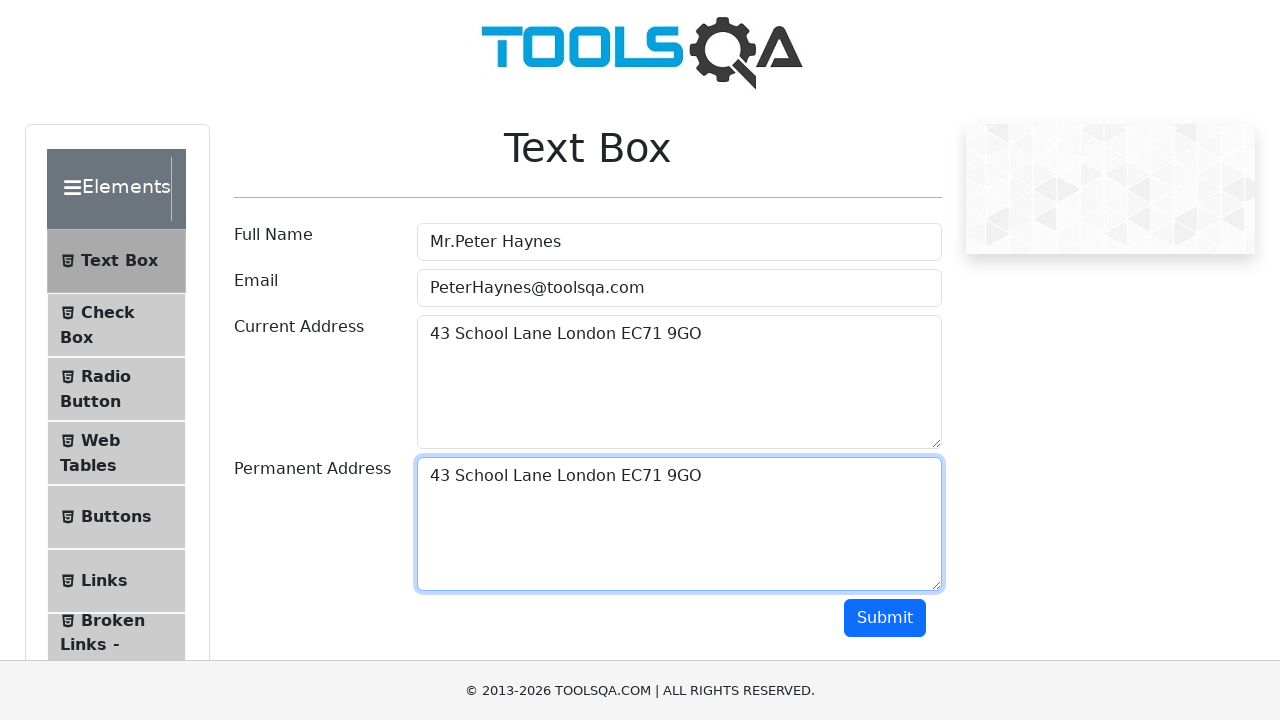

Verified that current address matches permanent address
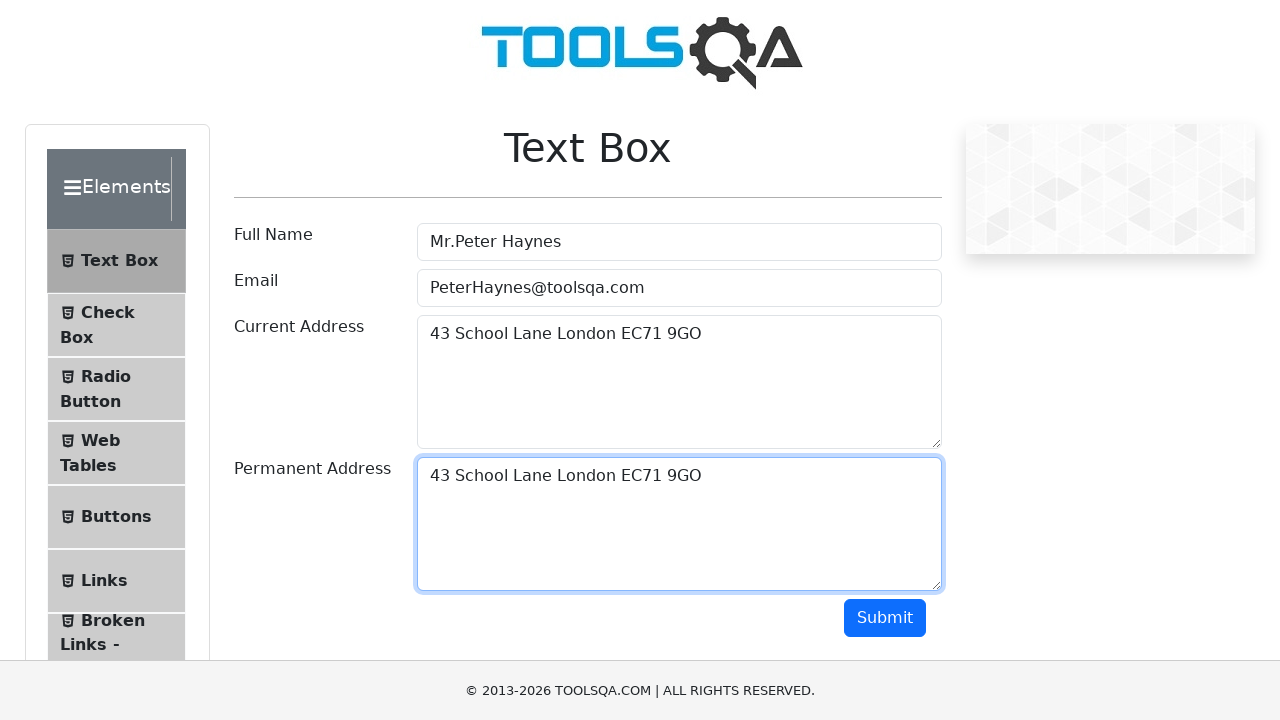

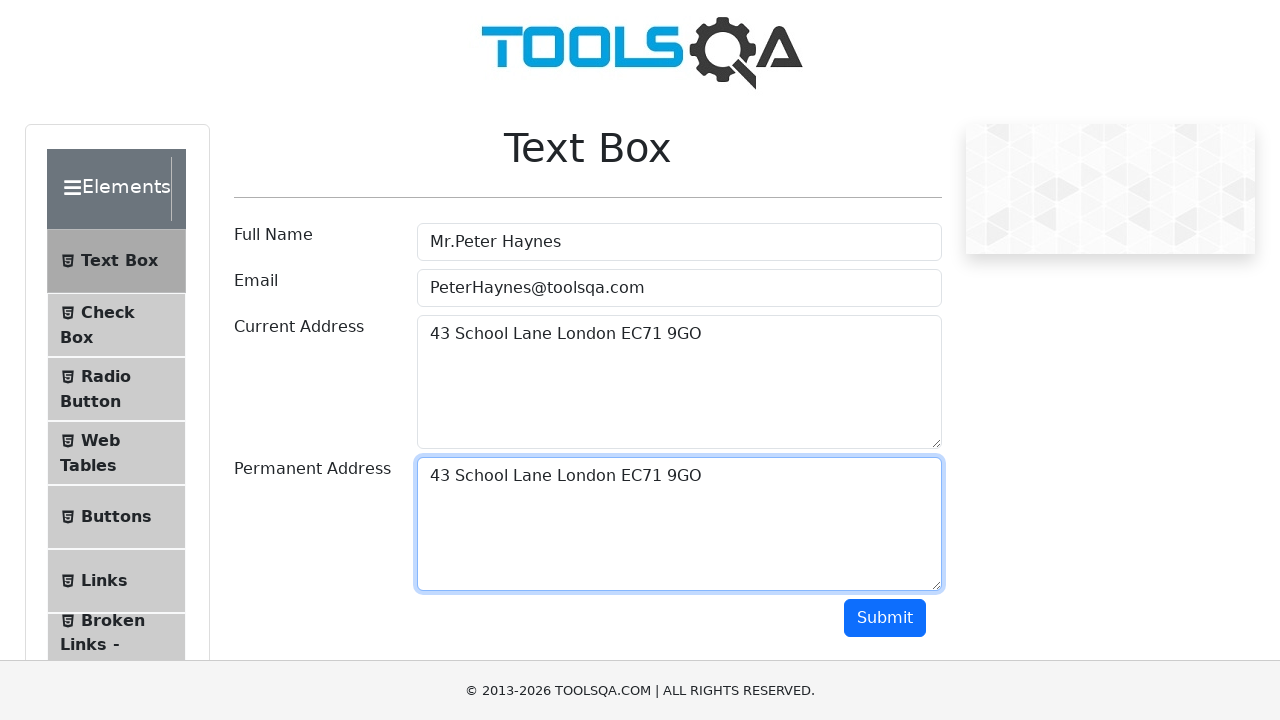